Tests a constellation finding game by navigating to the game page, reading the target constellation name, and clicking on the matching constellation to verify successful selection.

Starting URL: https://material.playwrightvn.com/

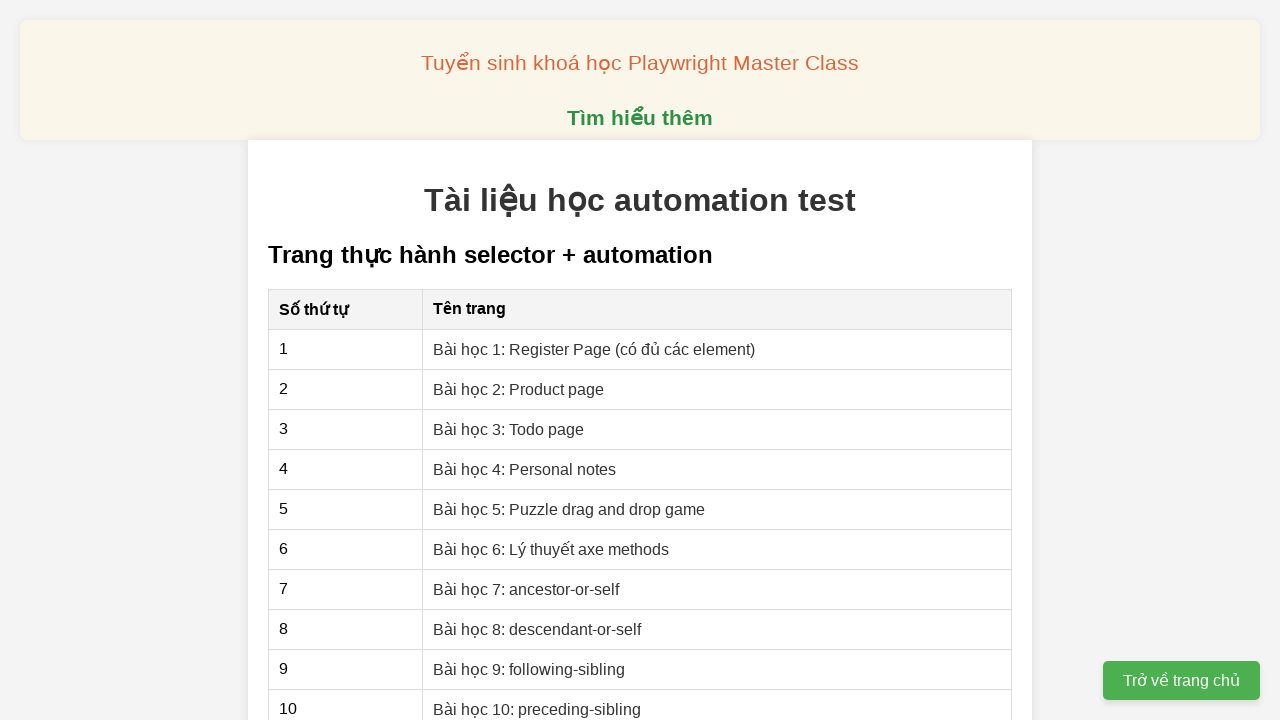

Clicked on the constellation game link (lesson 3) at (550, 541) on xpath=//a[@href='games/003-vi-tinh-tu.html']
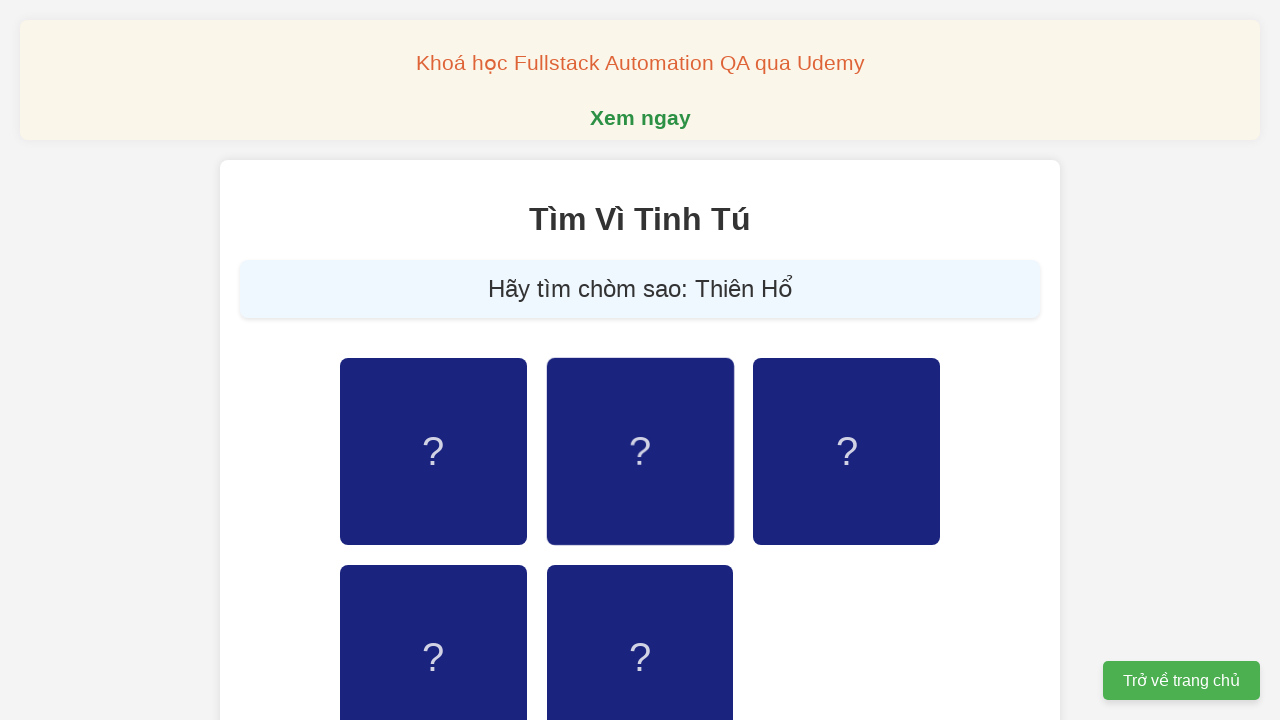

Target constellation name selector loaded
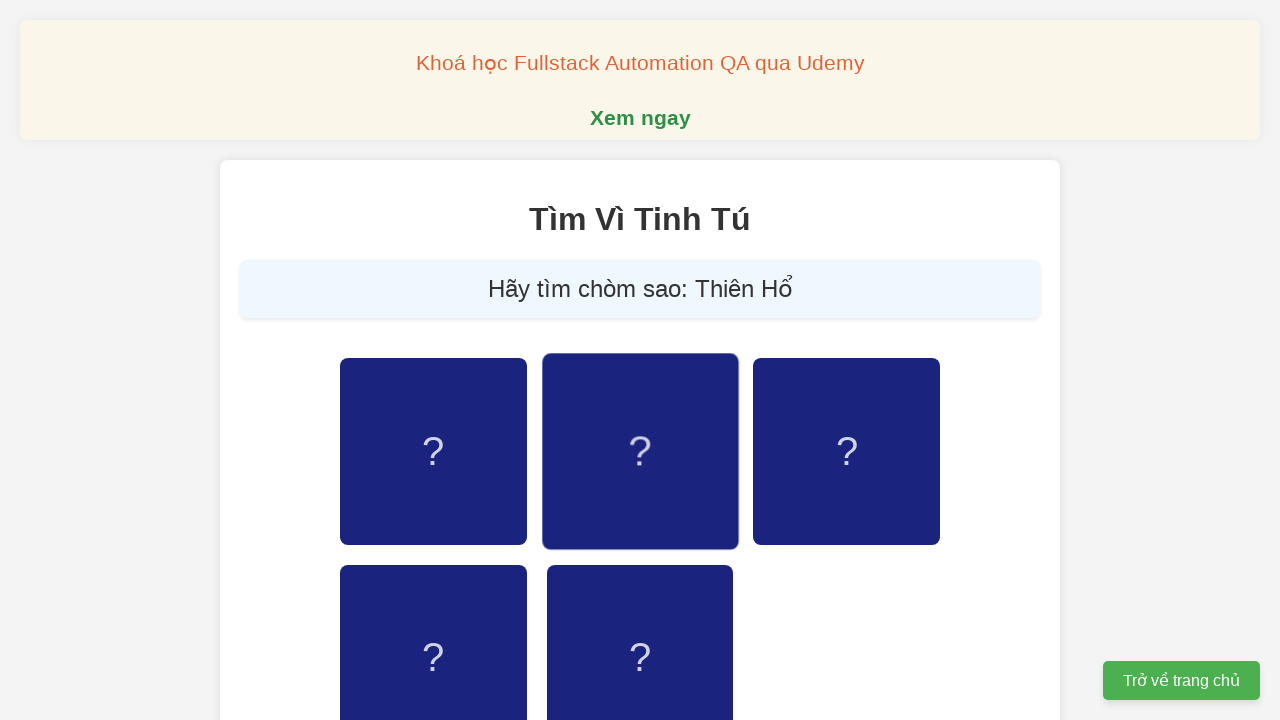

Read target constellation name: Thiên Hổ
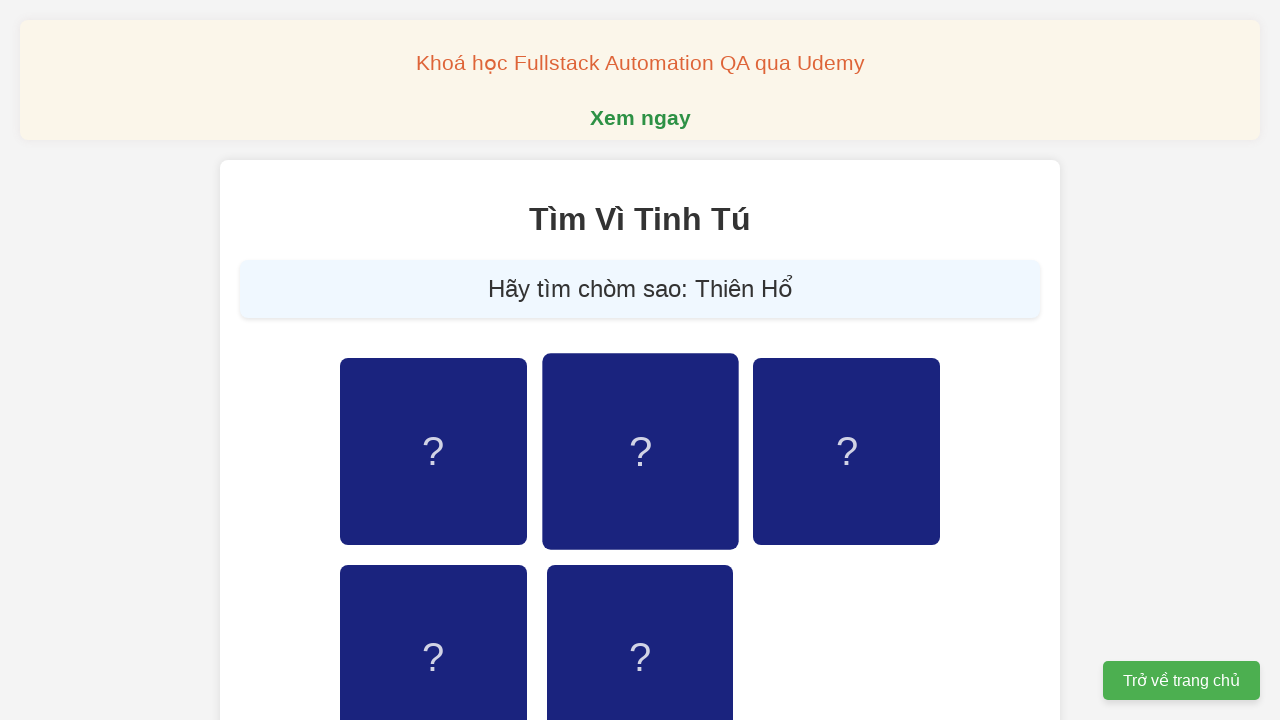

Set up dialog handler for success message
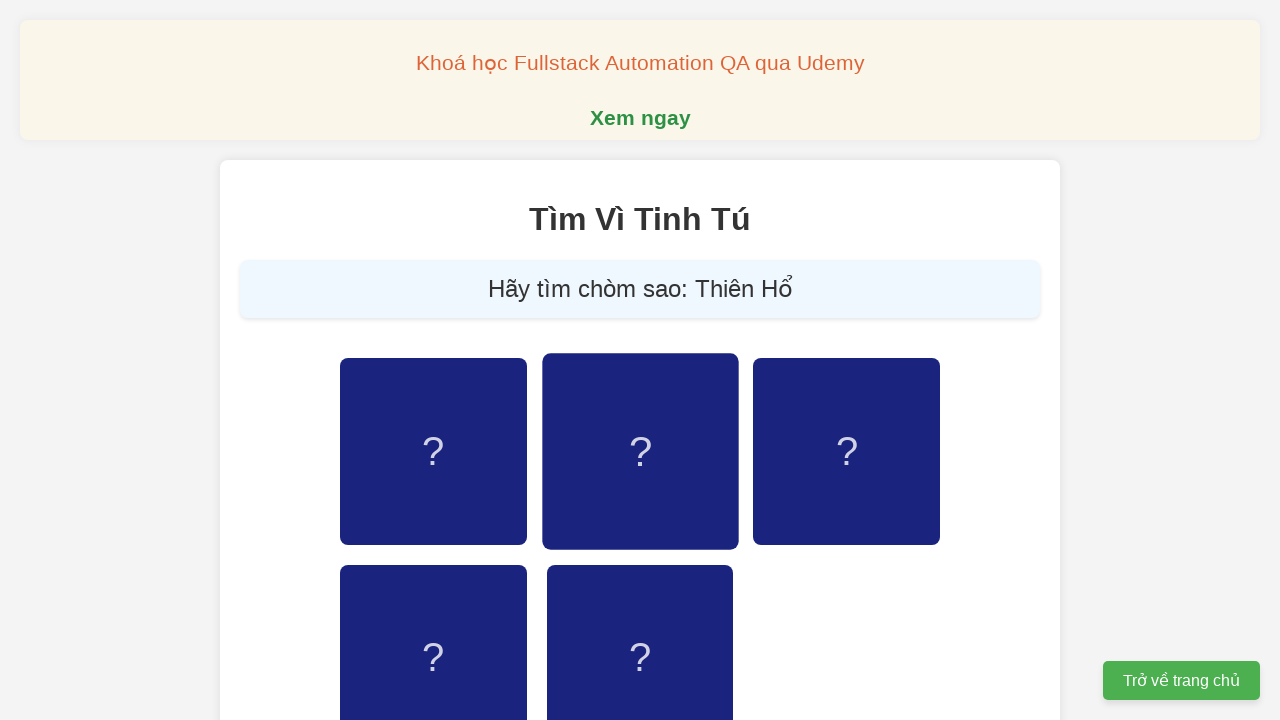

Clicked on the constellation matching 'Thiên Hổ' at (640, 451) on //span[@class='constellation-name' and text()='Thiên Hổ']
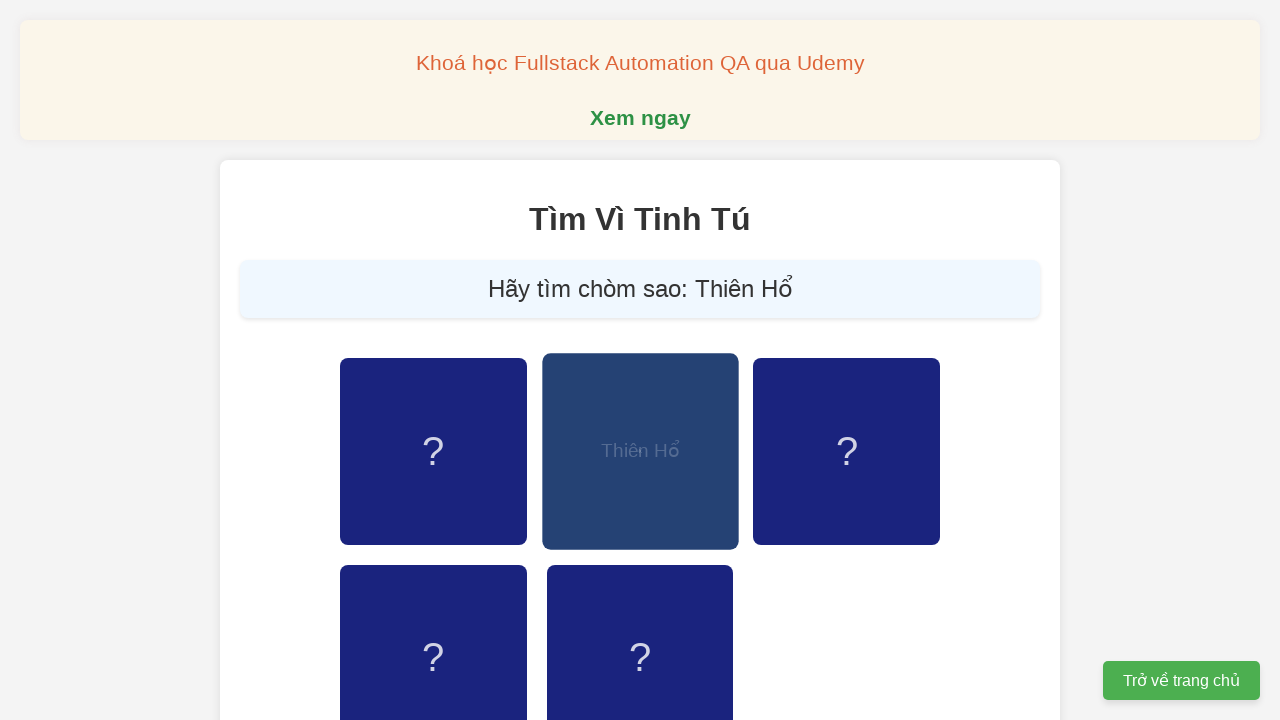

Waited for dialog to be processed
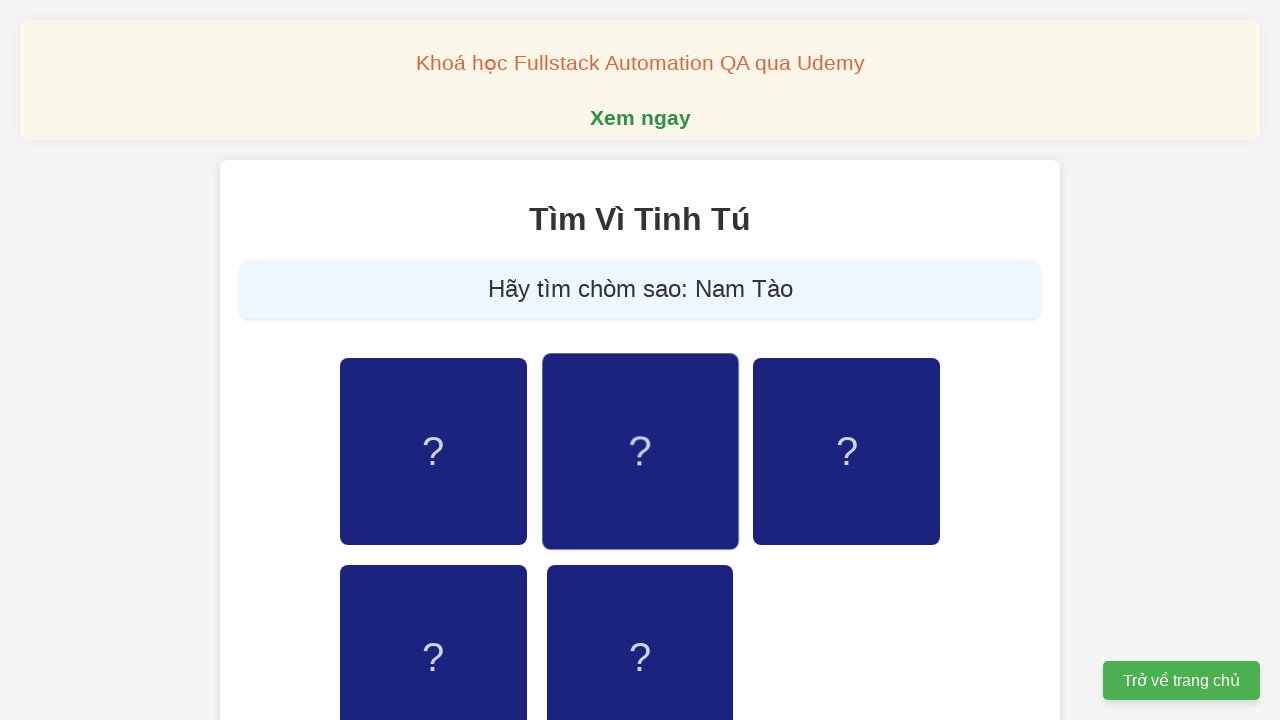

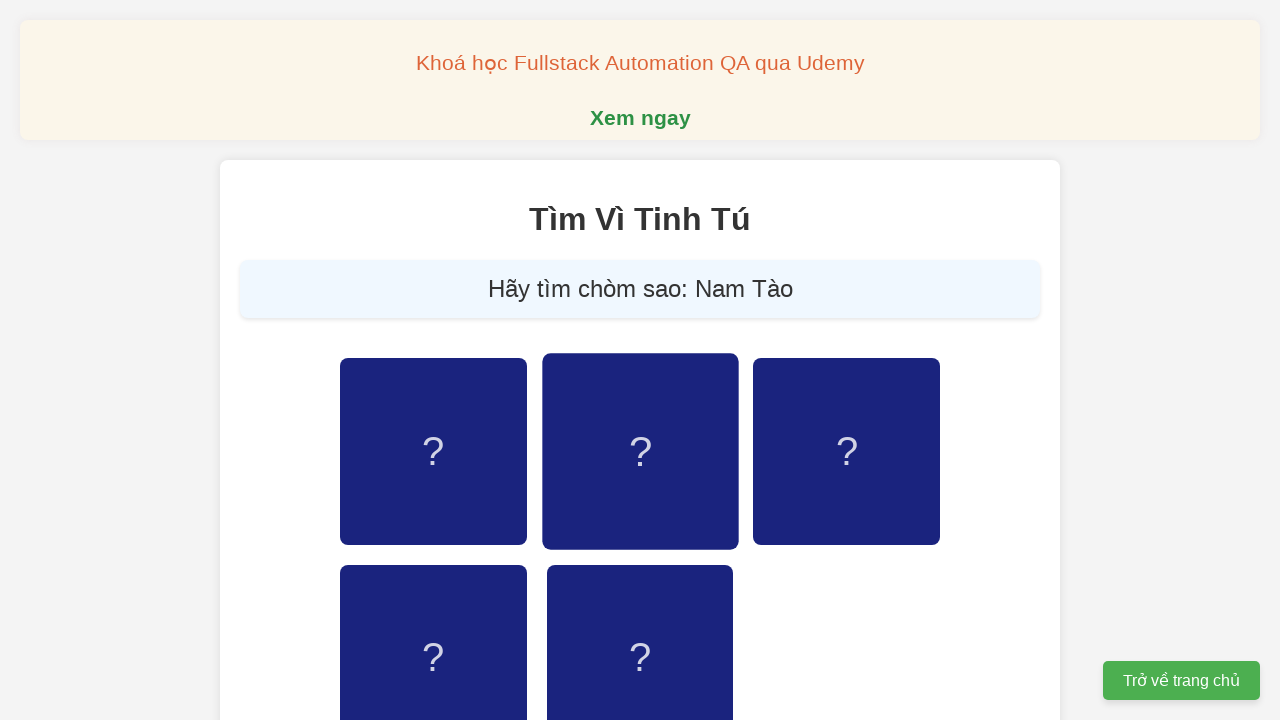